Tests A/B test opt-out by visiting the page, checking if in A/B test group, adding an opt-out cookie, refreshing, and verifying the page shows "No A/B Test"

Starting URL: http://the-internet.herokuapp.com/abtest

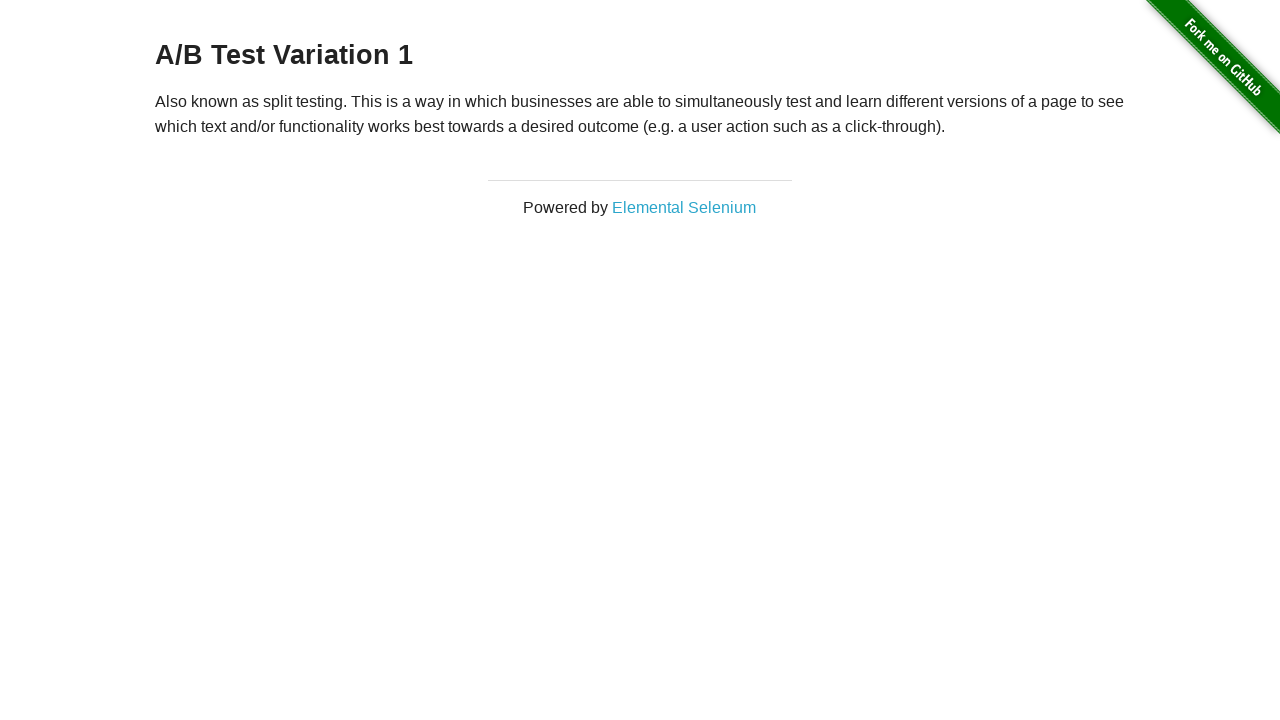

Navigated to A/B test page
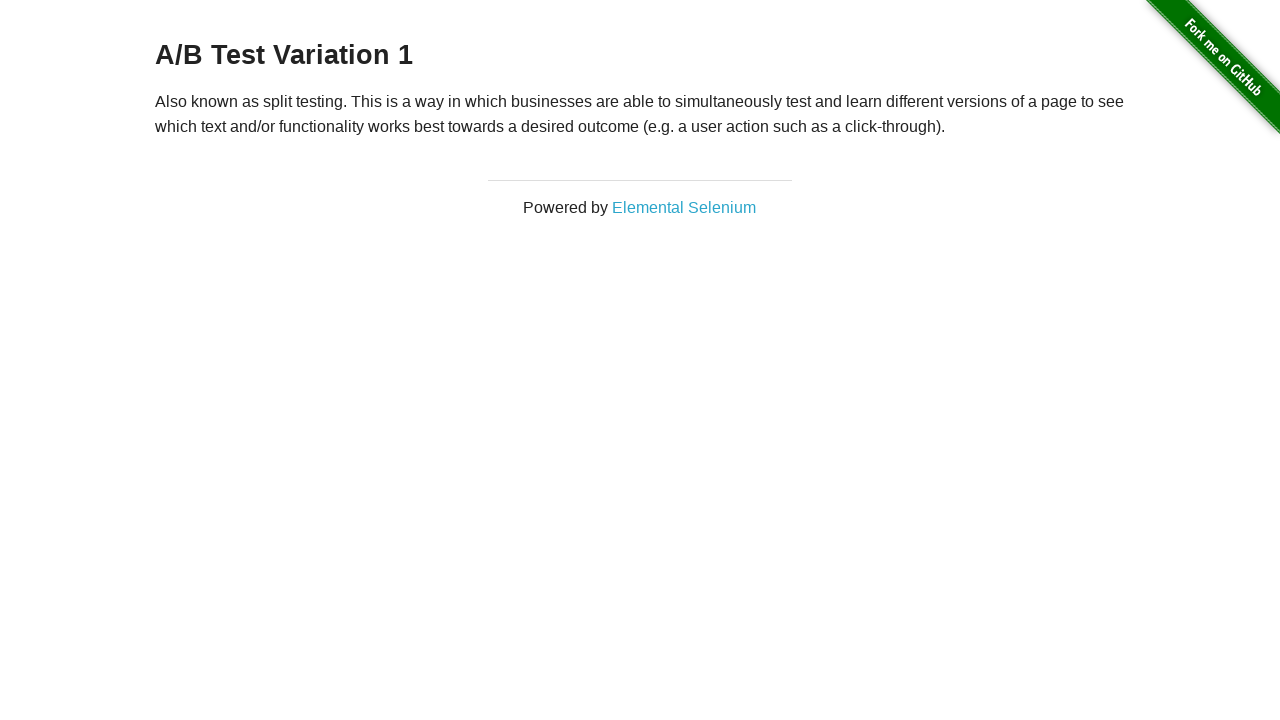

Located heading element
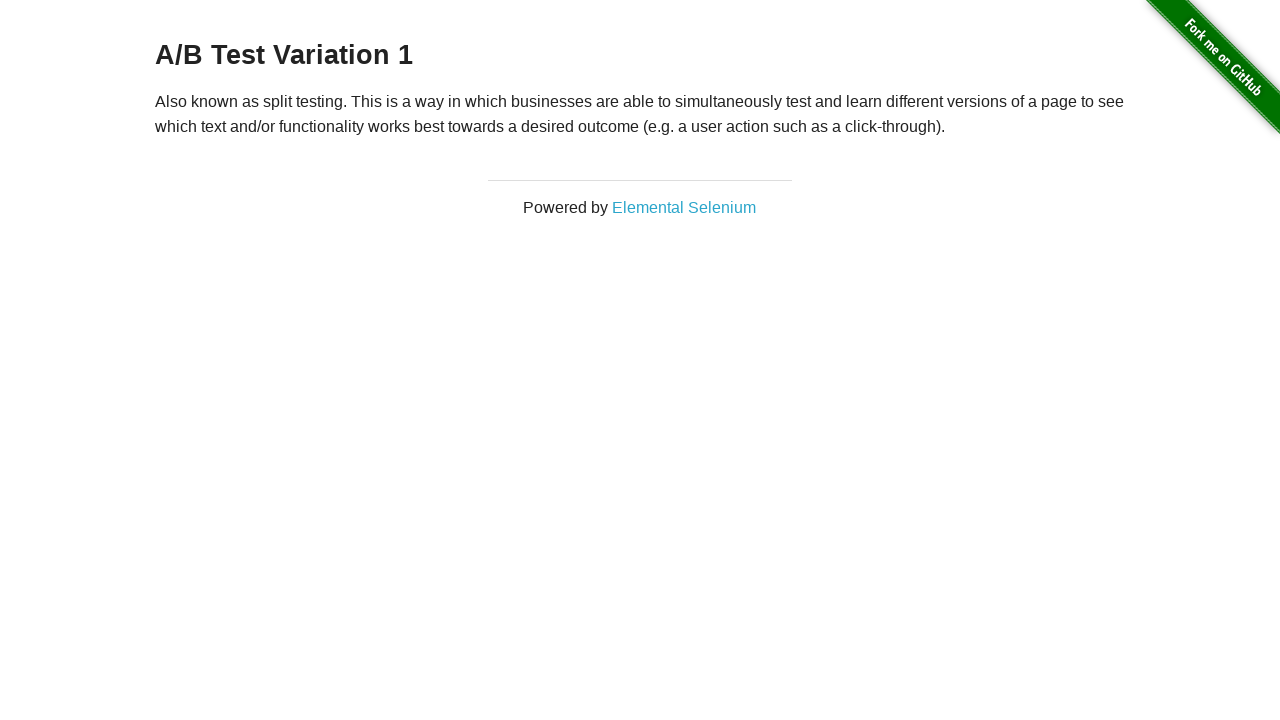

Retrieved heading text: A/B Test Variation 1
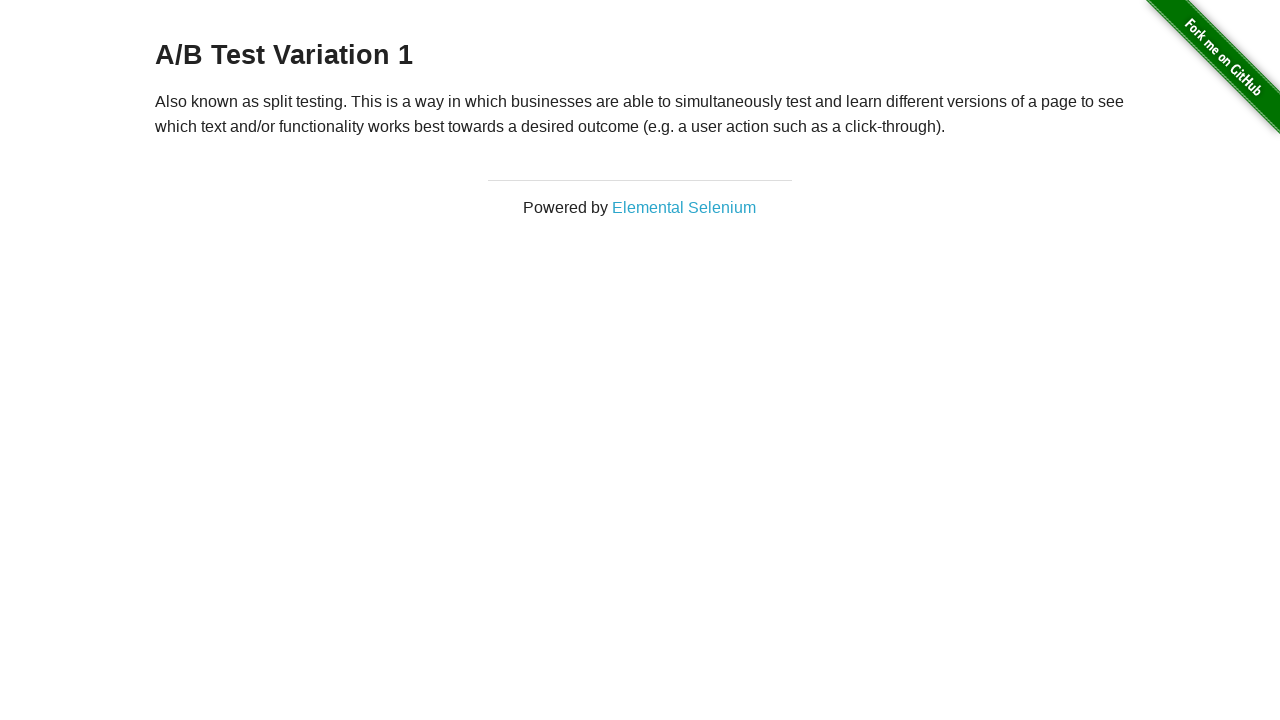

Added optimizelyOptOut cookie
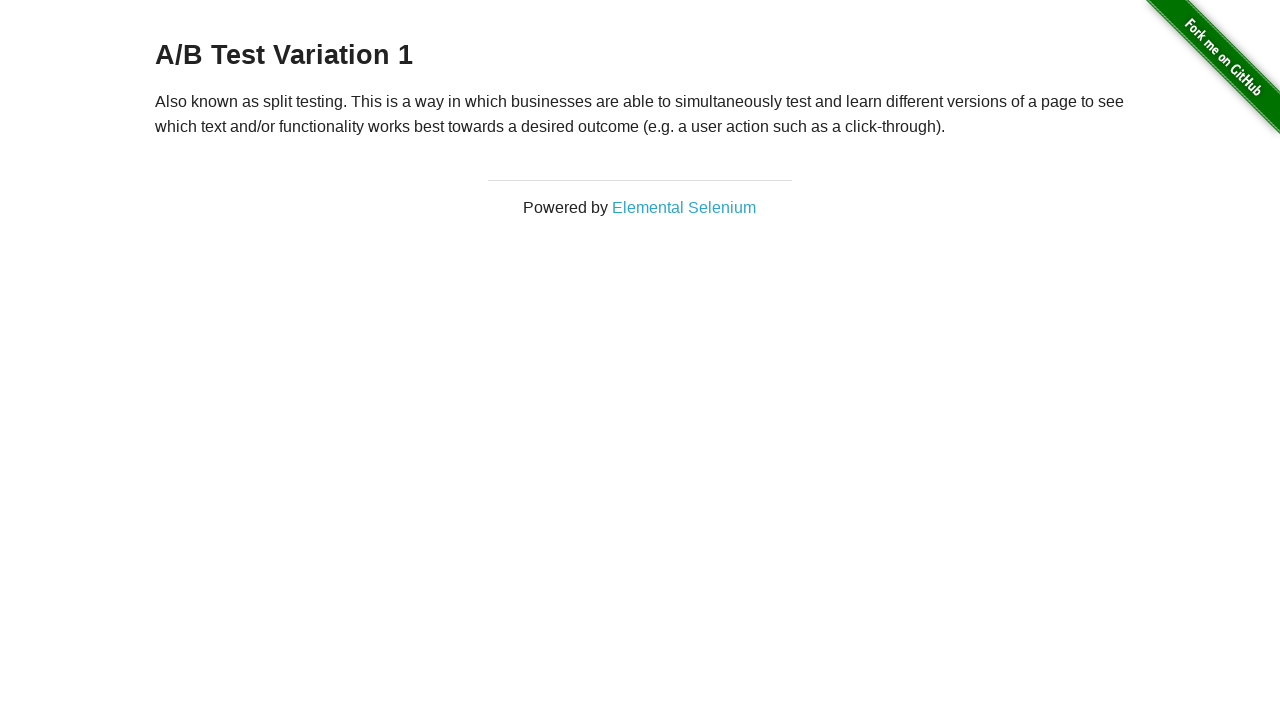

Refreshed page after adding opt-out cookie
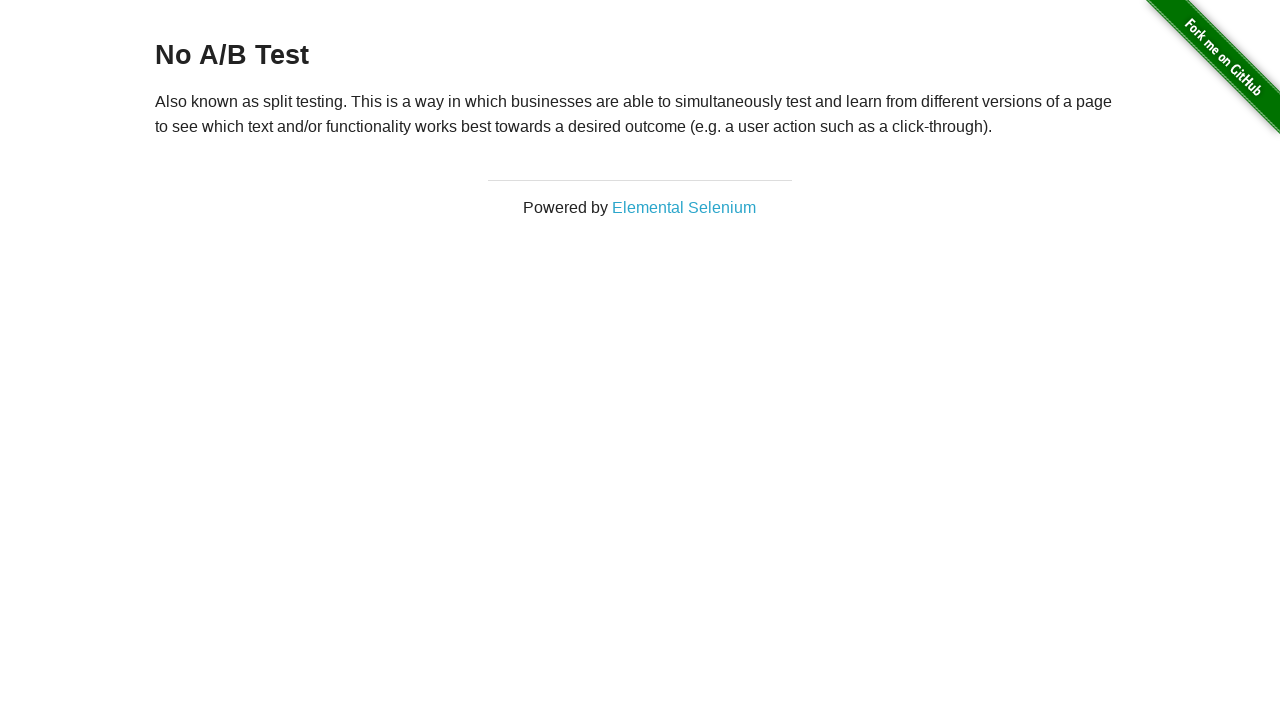

Verified heading element is present after opt-out
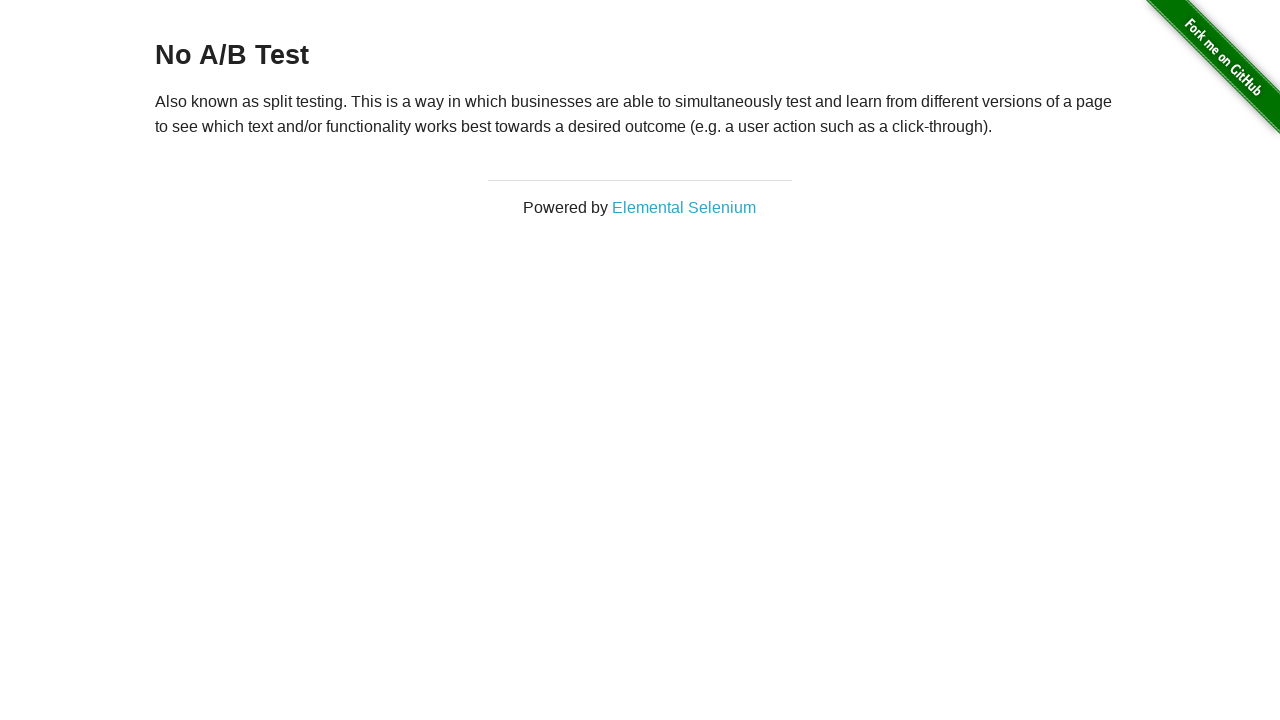

Confirmed final heading text: No A/B Test - 'No A/B Test' verification
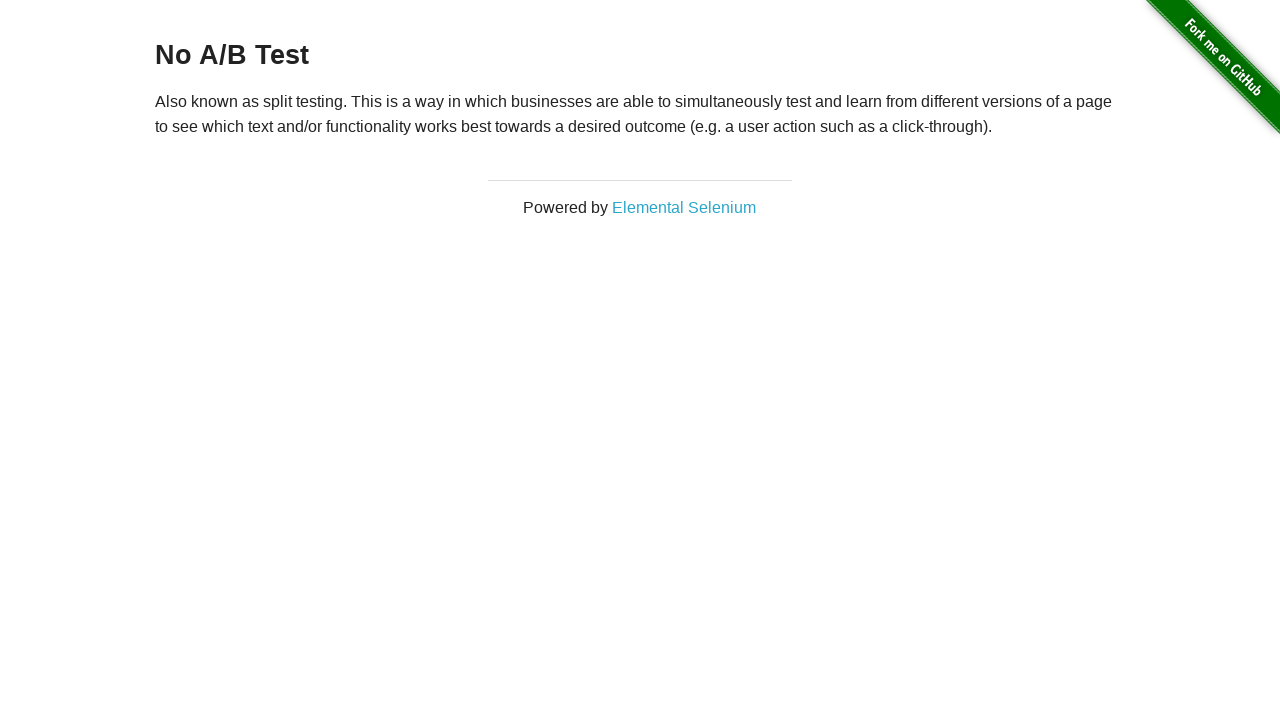

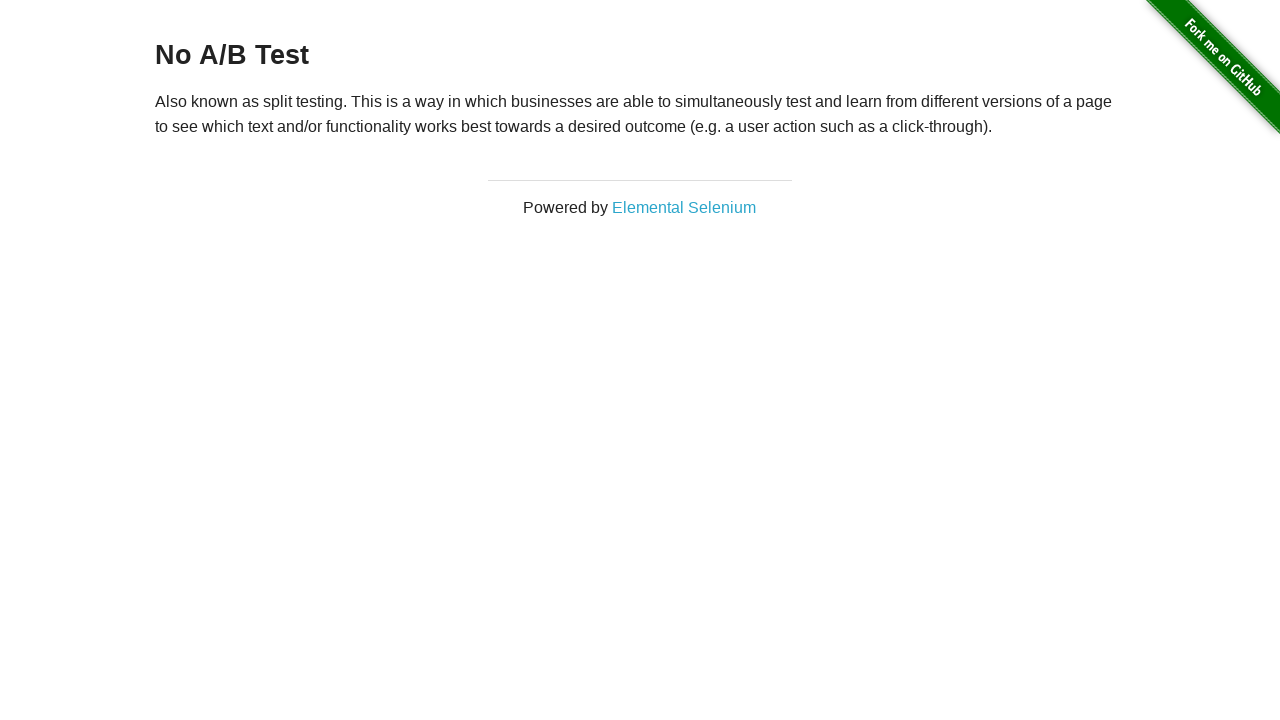